Verifies that the company logo/branding image is displayed on the login page

Starting URL: https://opensource-demo.orangehrmlive.com/web/index.php/auth/login

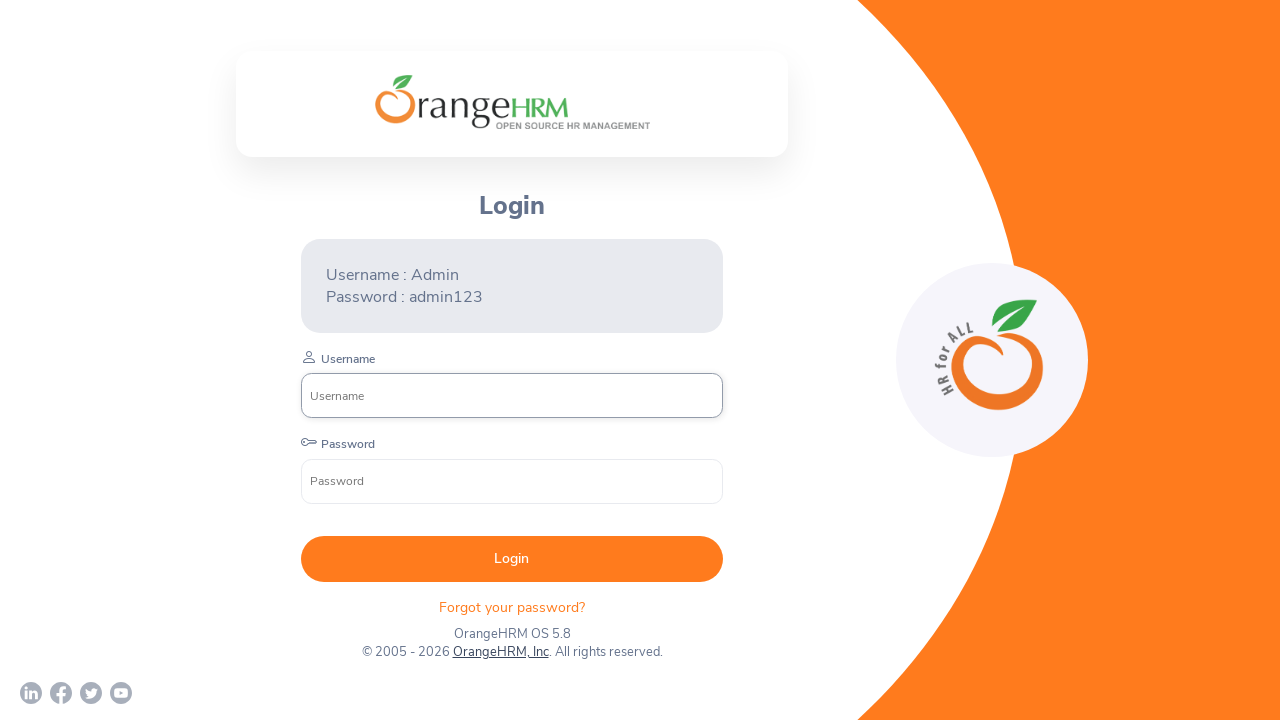

Waited for company branding logo to load on login page
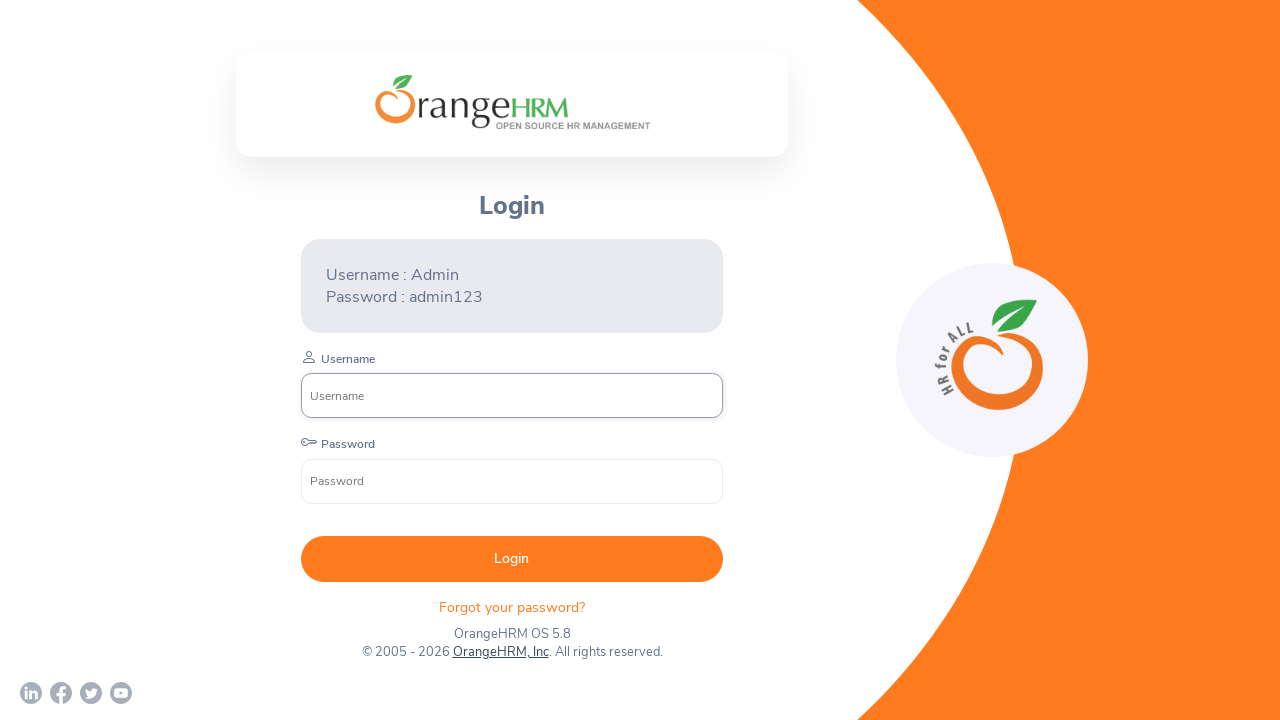

Checked if company logo is visible
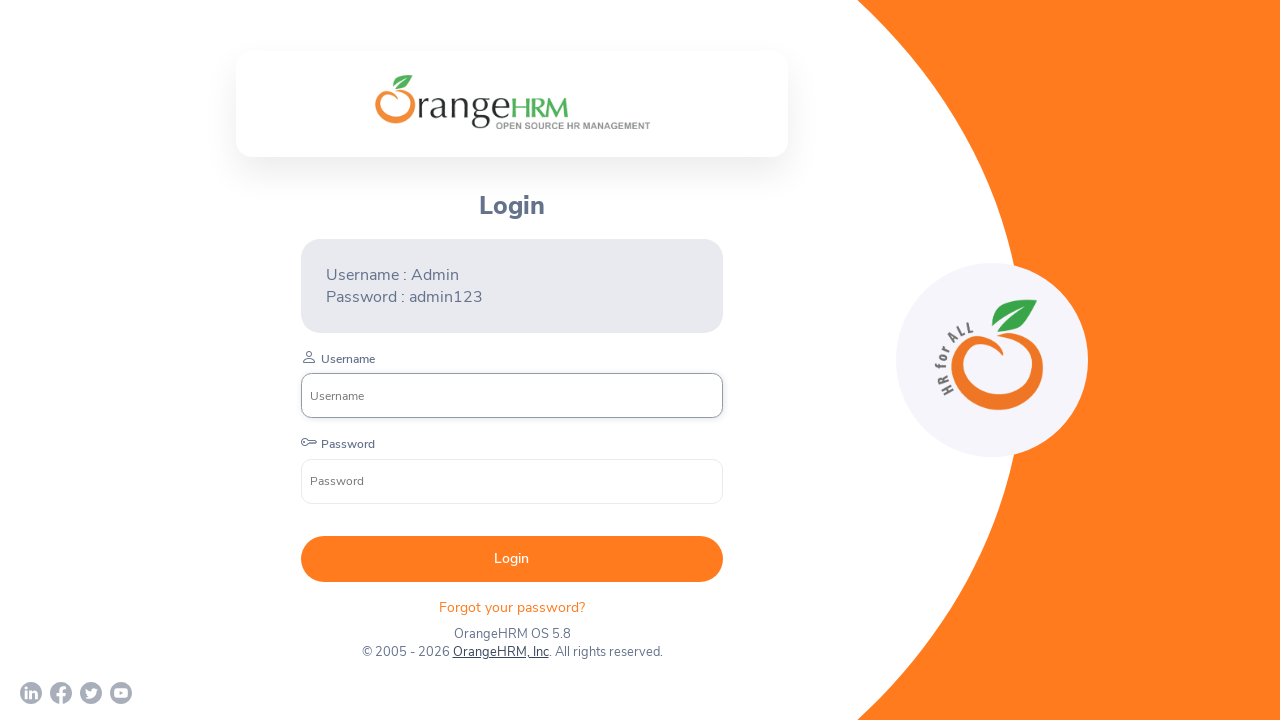

Logo visibility status: True
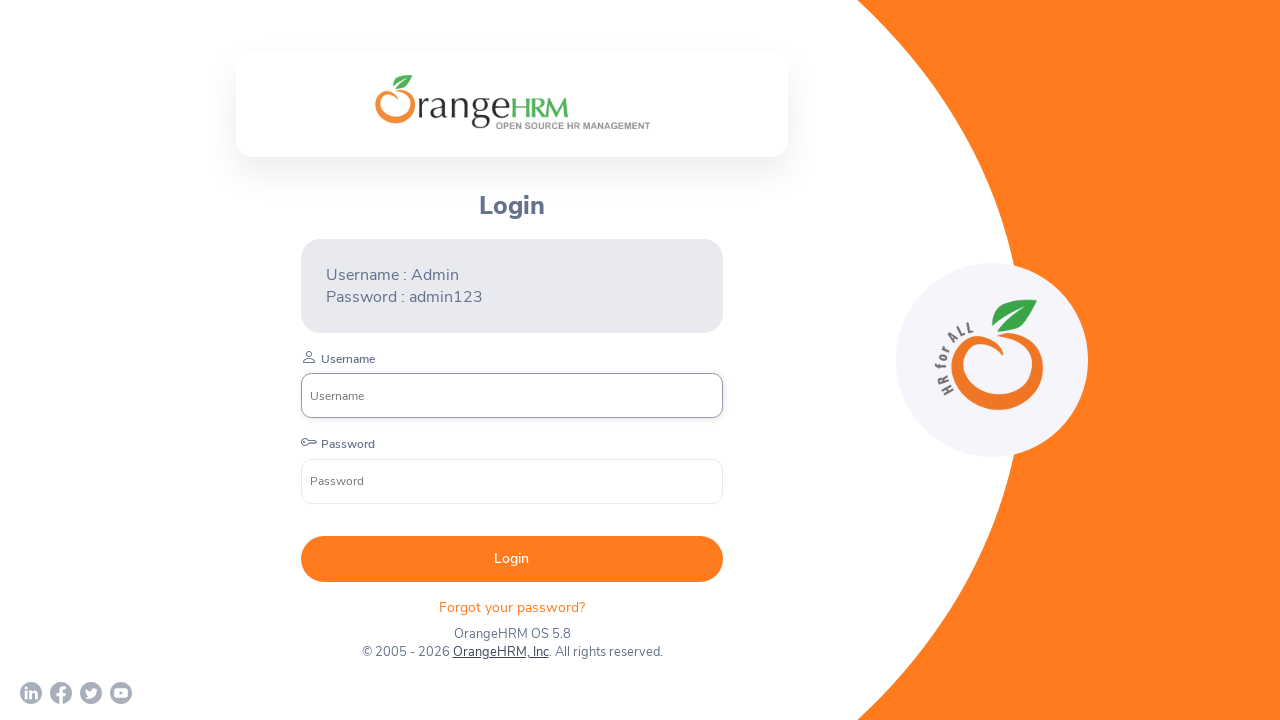

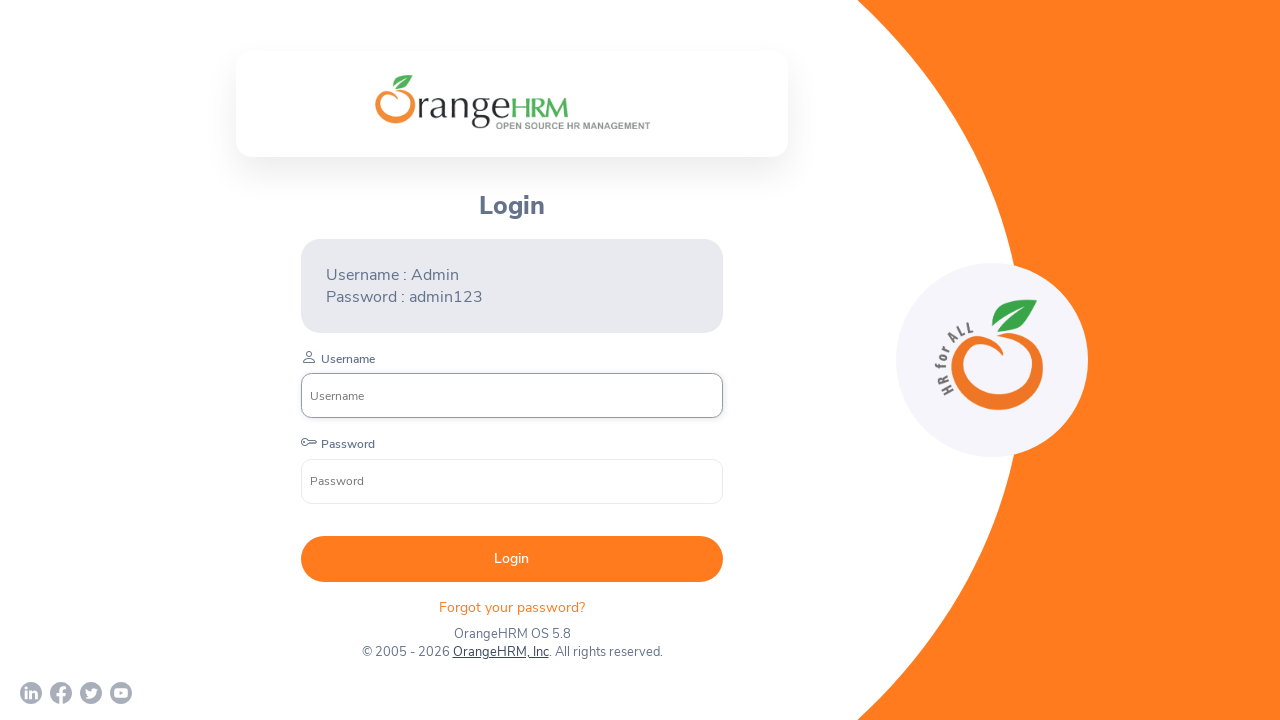